Solves a math problem on the page by reading a value, calculating a mathematical function, entering the result, selecting checkbox and radio button options, and submitting the form

Starting URL: https://suninjuly.github.io/math.html

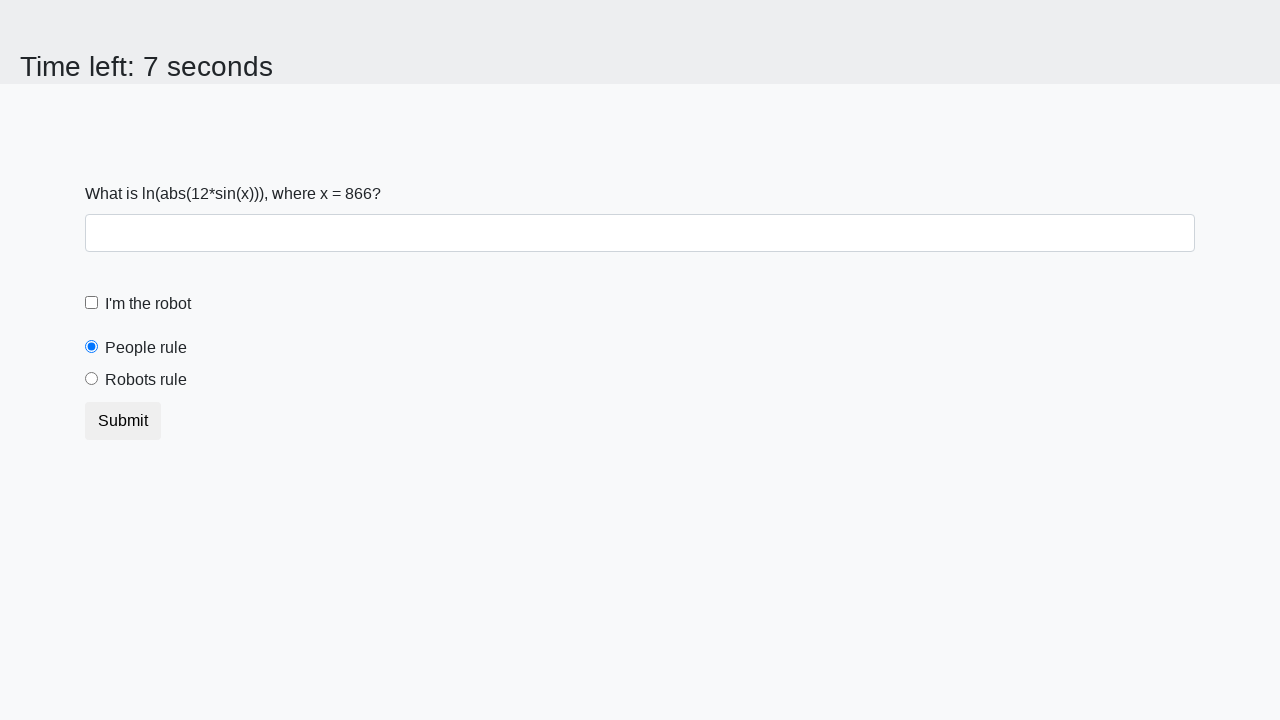

Retrieved x value from page element
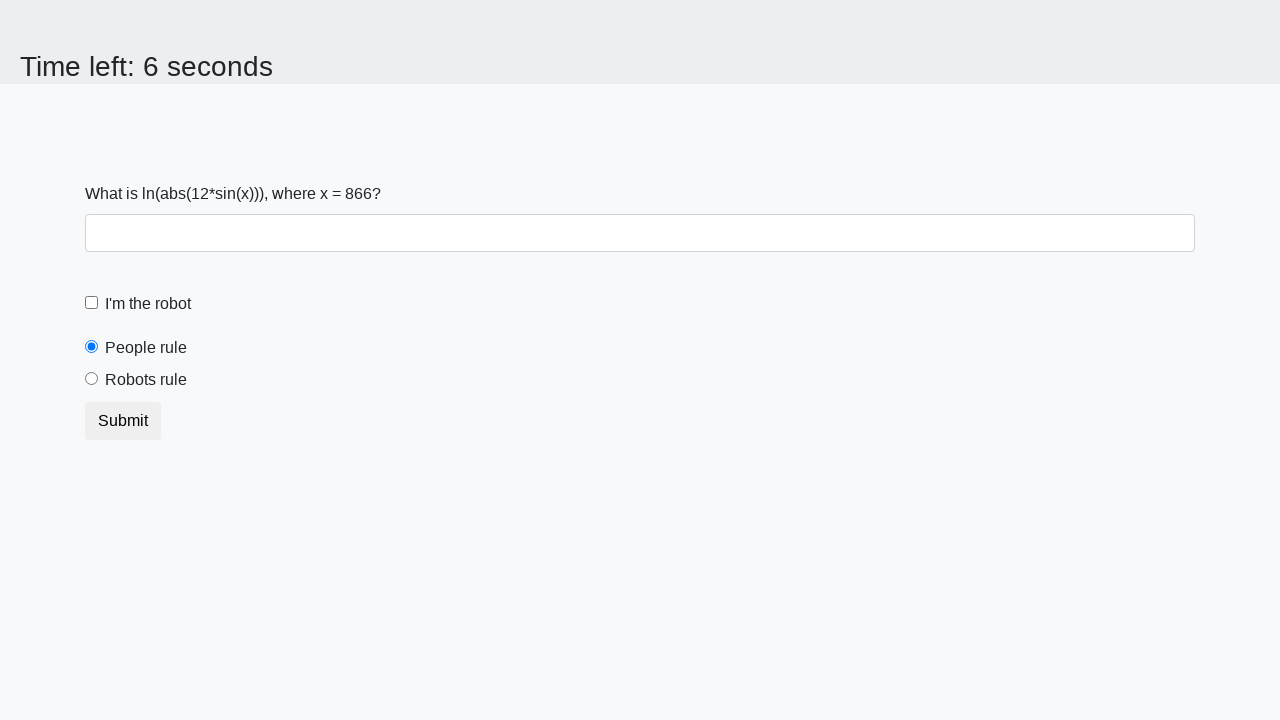

Calculated y value using math function: 2.3590669508477973
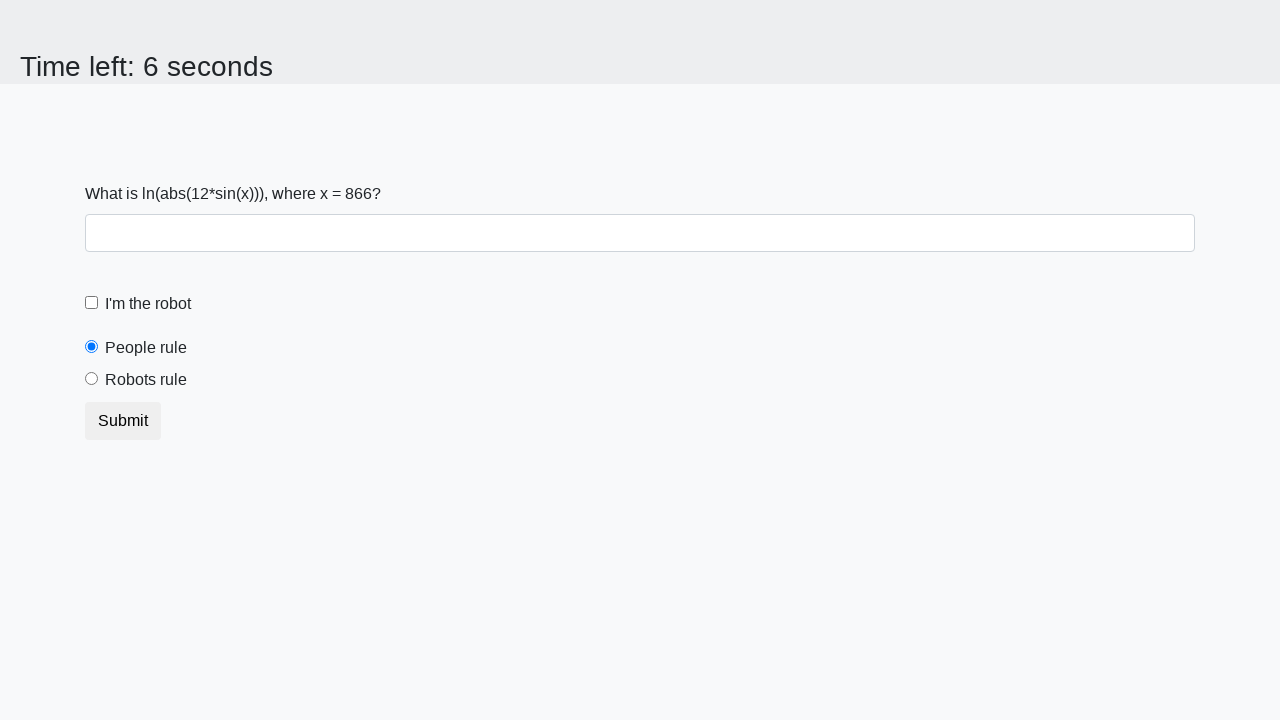

Filled answer field with calculated result on #answer
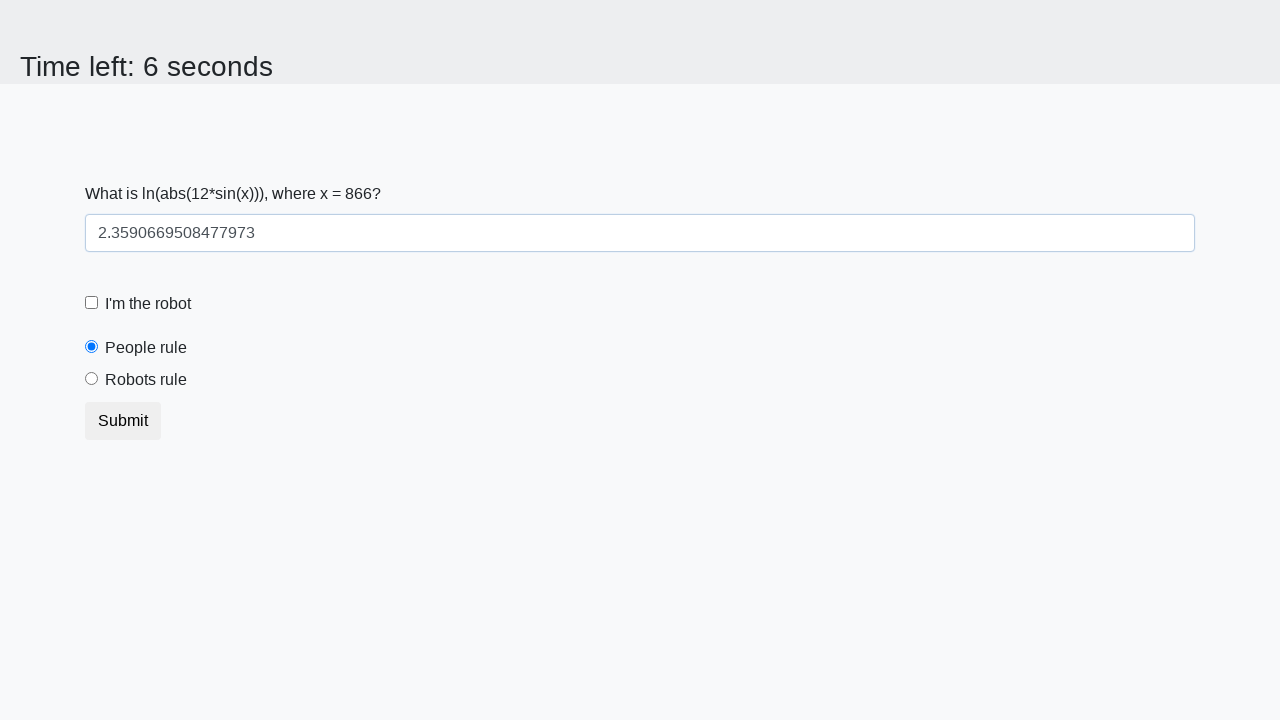

Checked the robot checkbox at (92, 303) on input[type='checkbox']
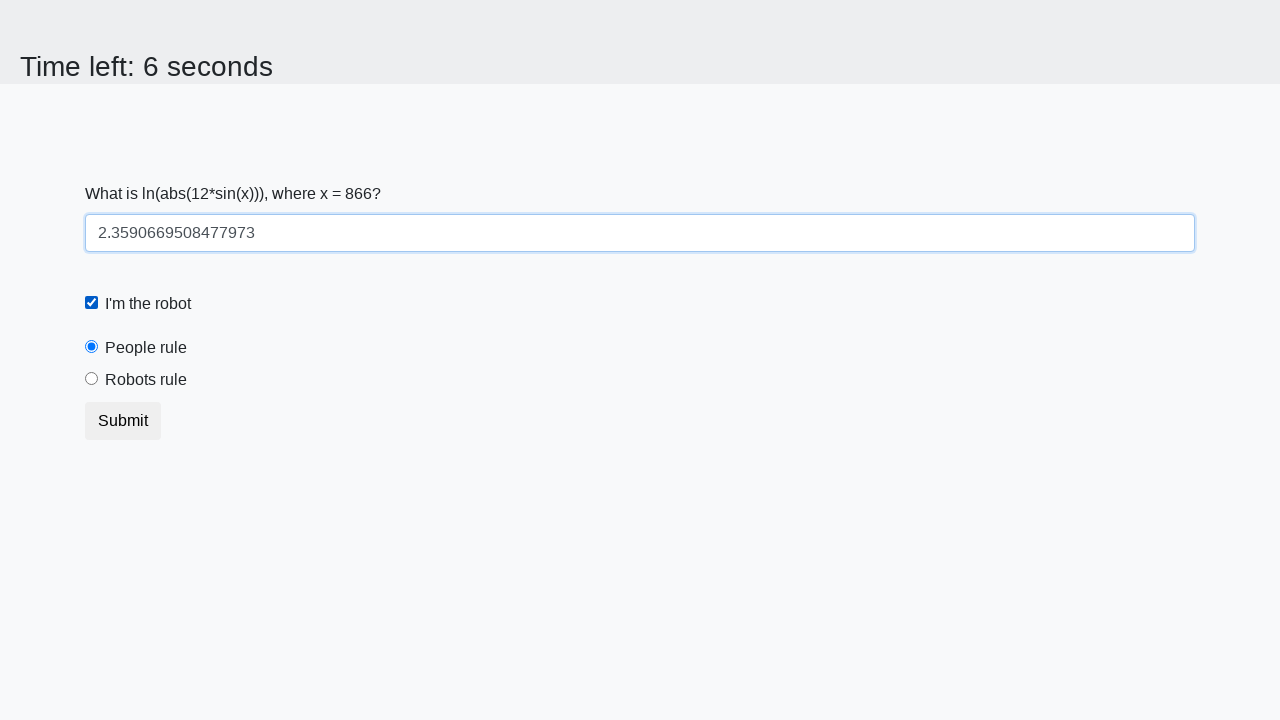

Selected 'Robots rule!' radio button at (92, 379) on input#robotsRule
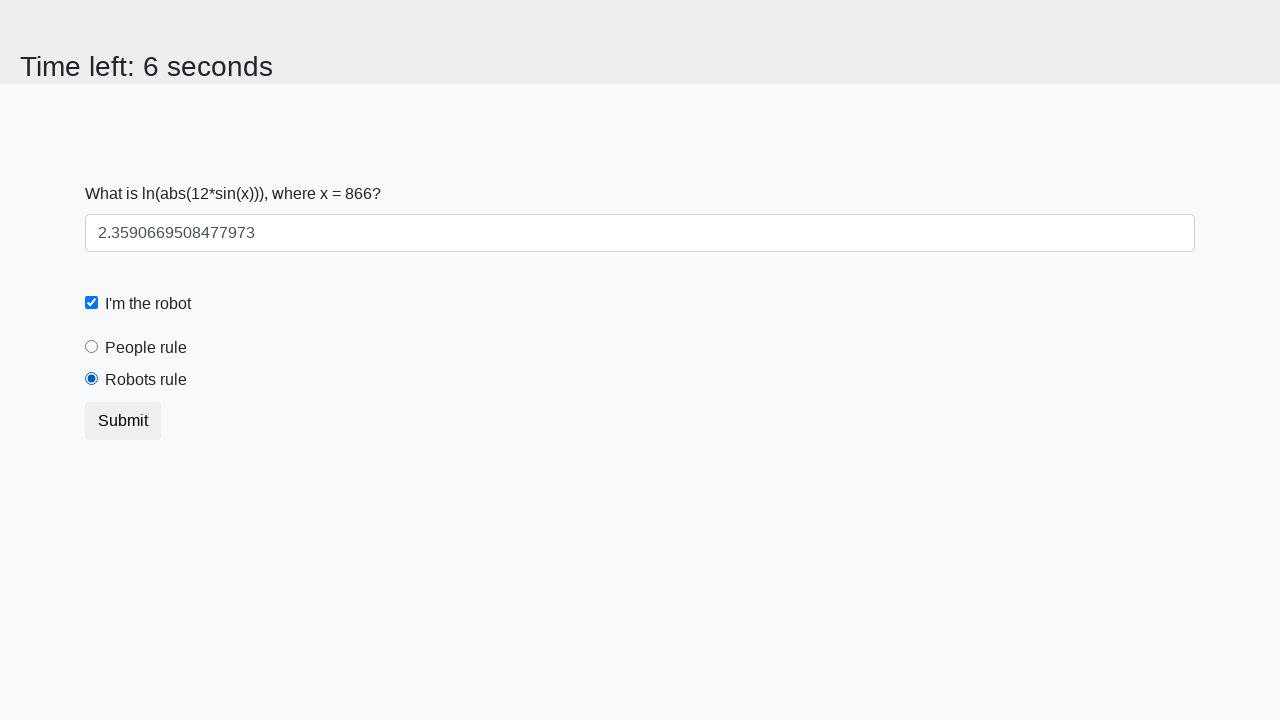

Clicked submit button to submit the form at (123, 421) on button
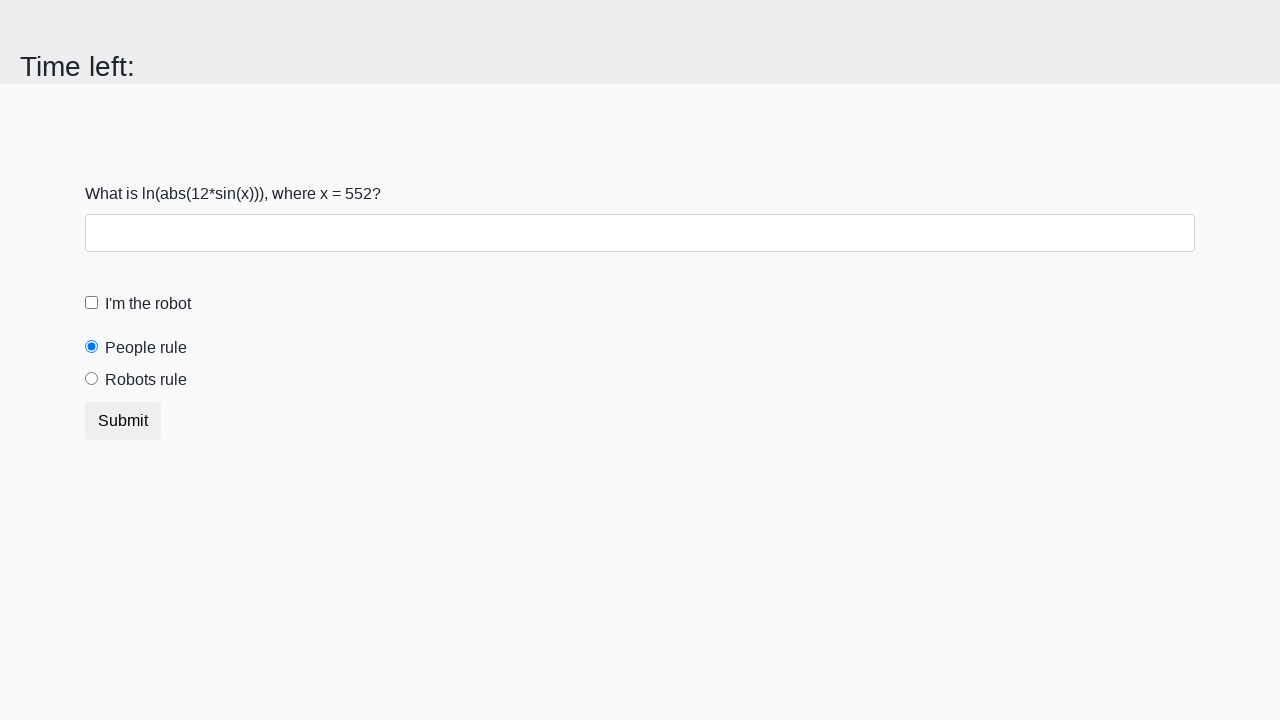

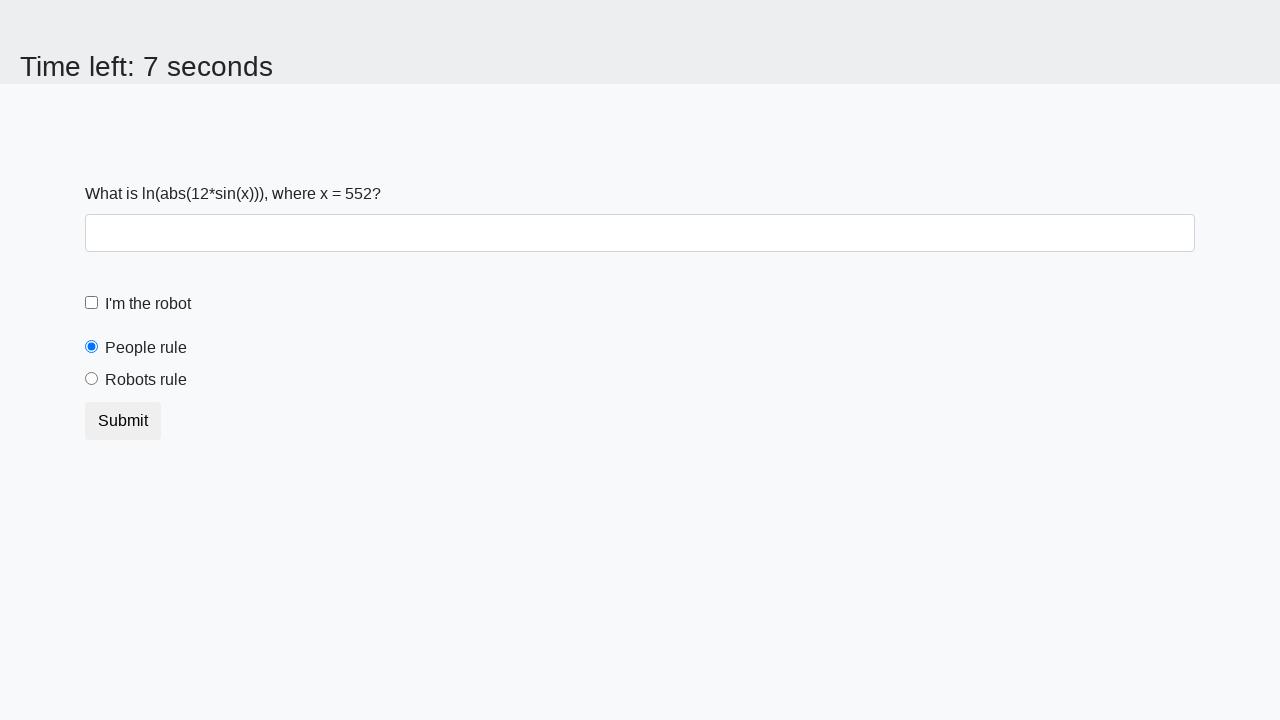